Tests table functionality by verifying table structure (columns and rows), reading cell values, and testing table sorting by clicking on a column header

Starting URL: https://training-support.net/webelements/tables

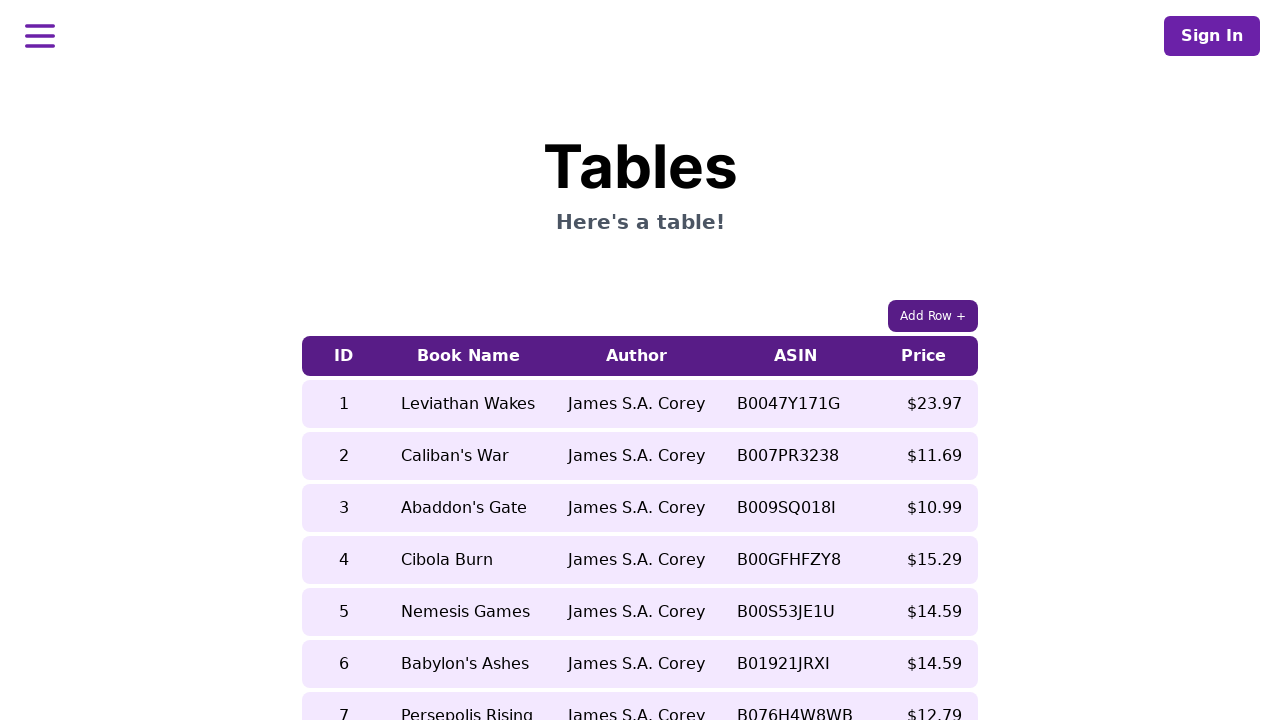

Waited for table element to be visible
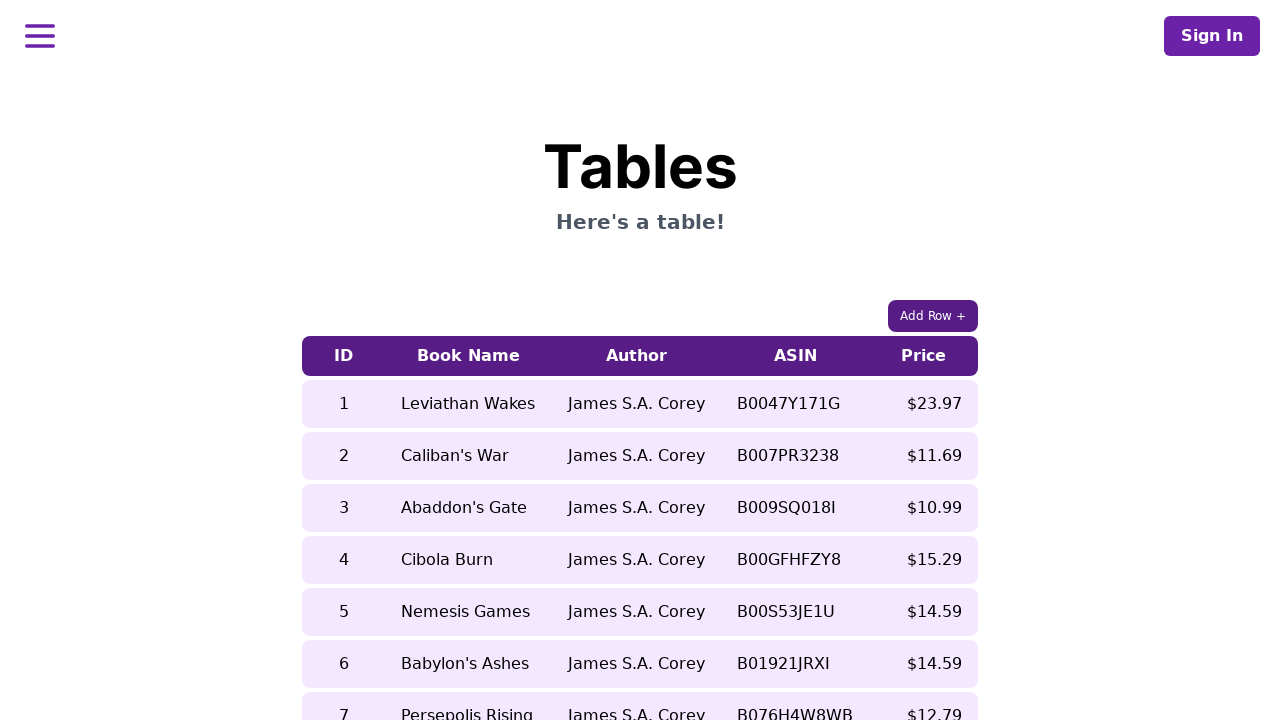

Located table column headers - found 5 columns
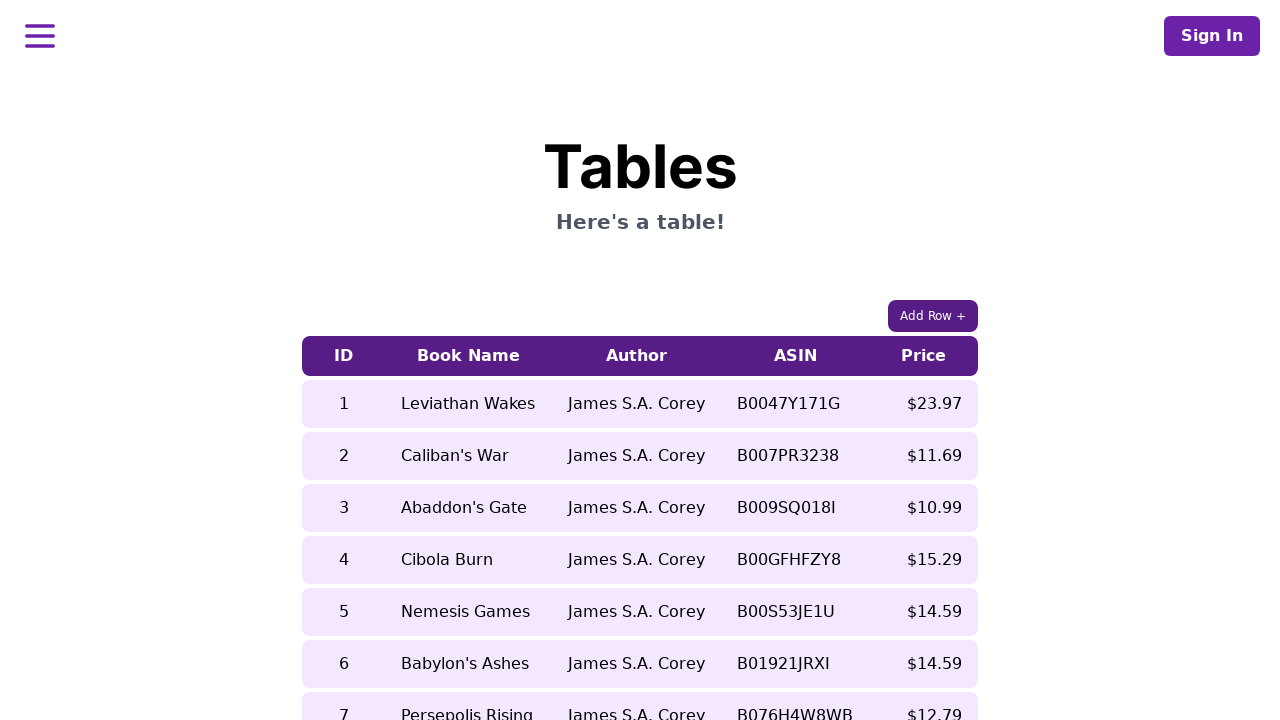

Located table rows - found 9 rows
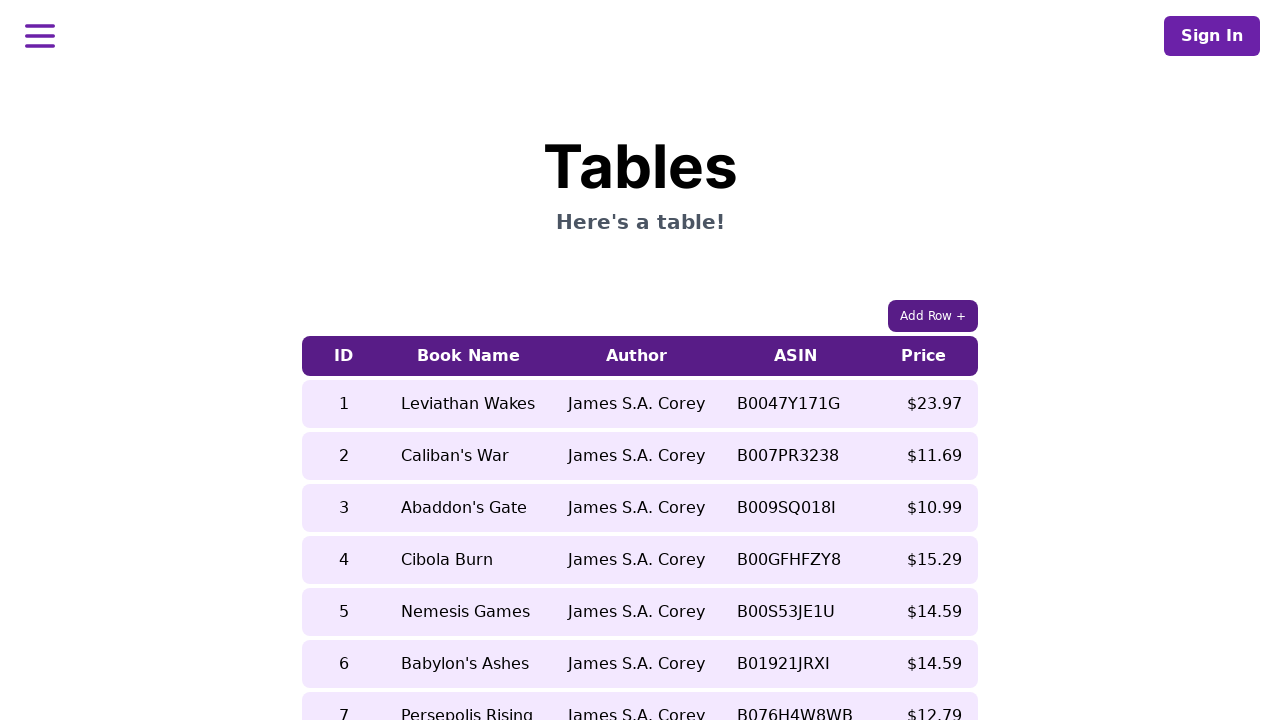

Read cell value before sorting: 'Nemesis Games'
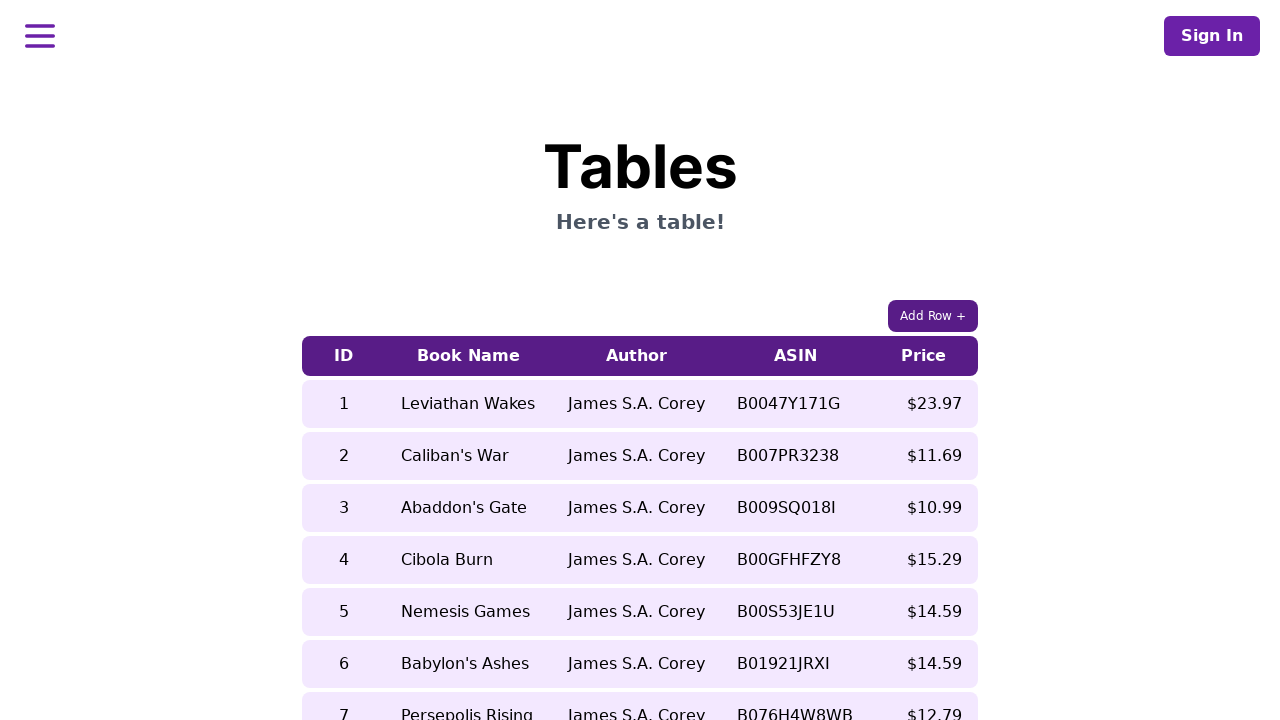

Clicked on 5th column header to trigger table sorting at (924, 356) on xpath=//table[contains(@class, 'table-auto')]/thead/tr/th[5]
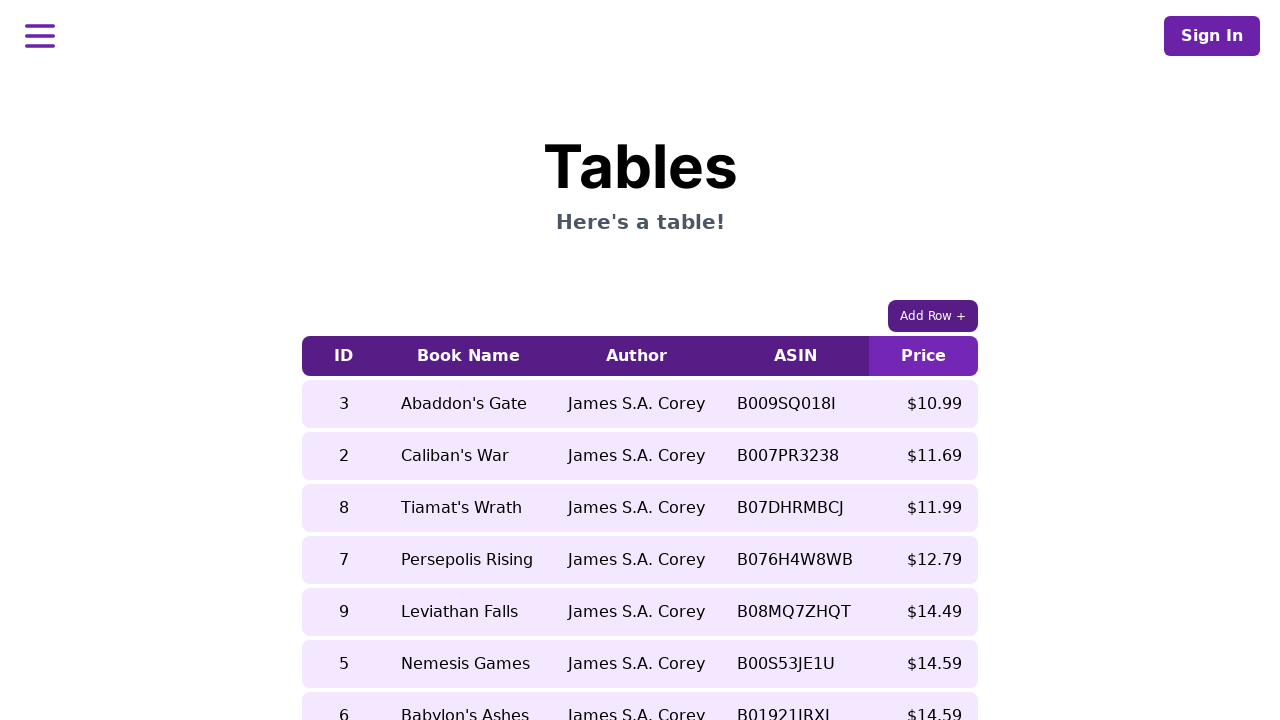

Waited 500ms for sorting to complete
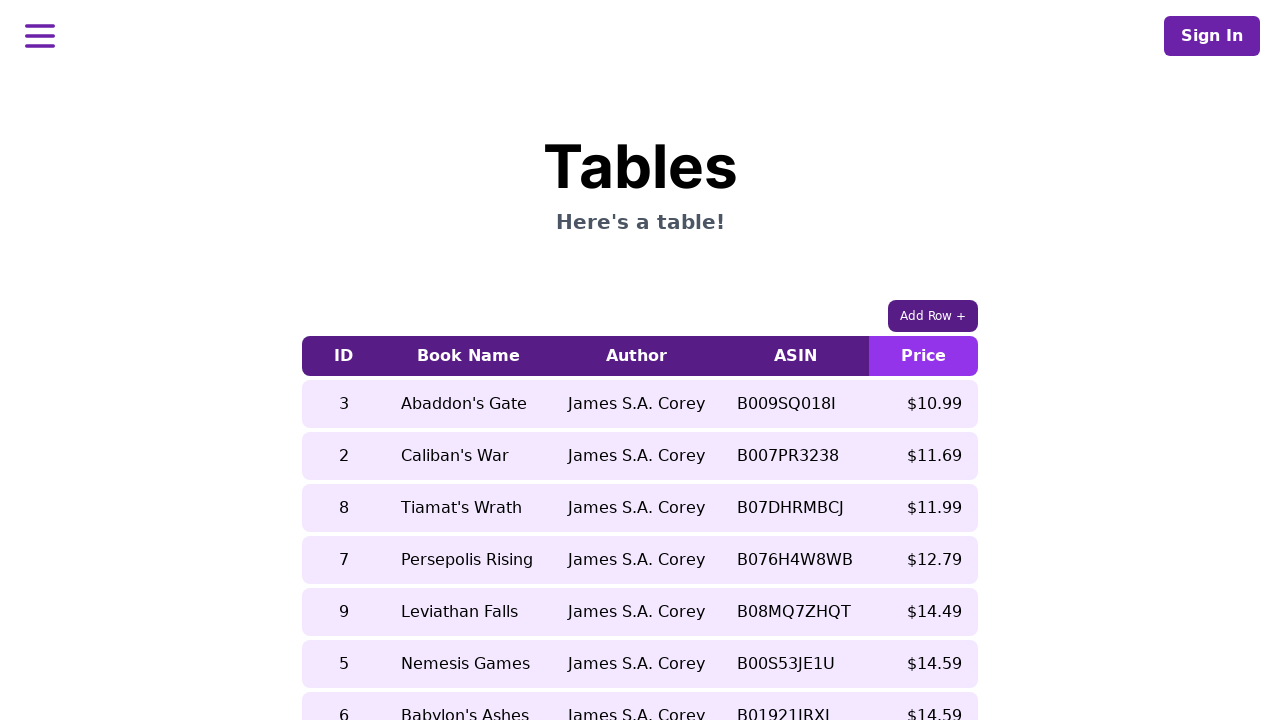

Read cell value after sorting: 'Leviathan Falls'
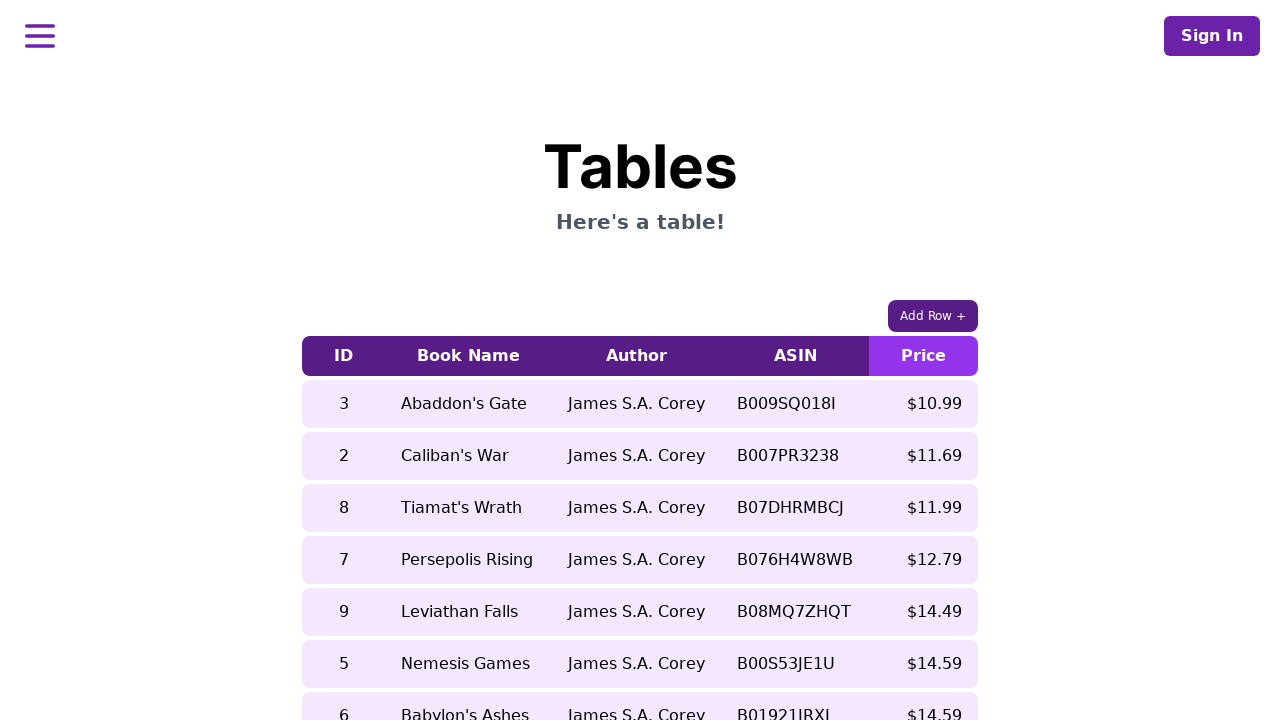

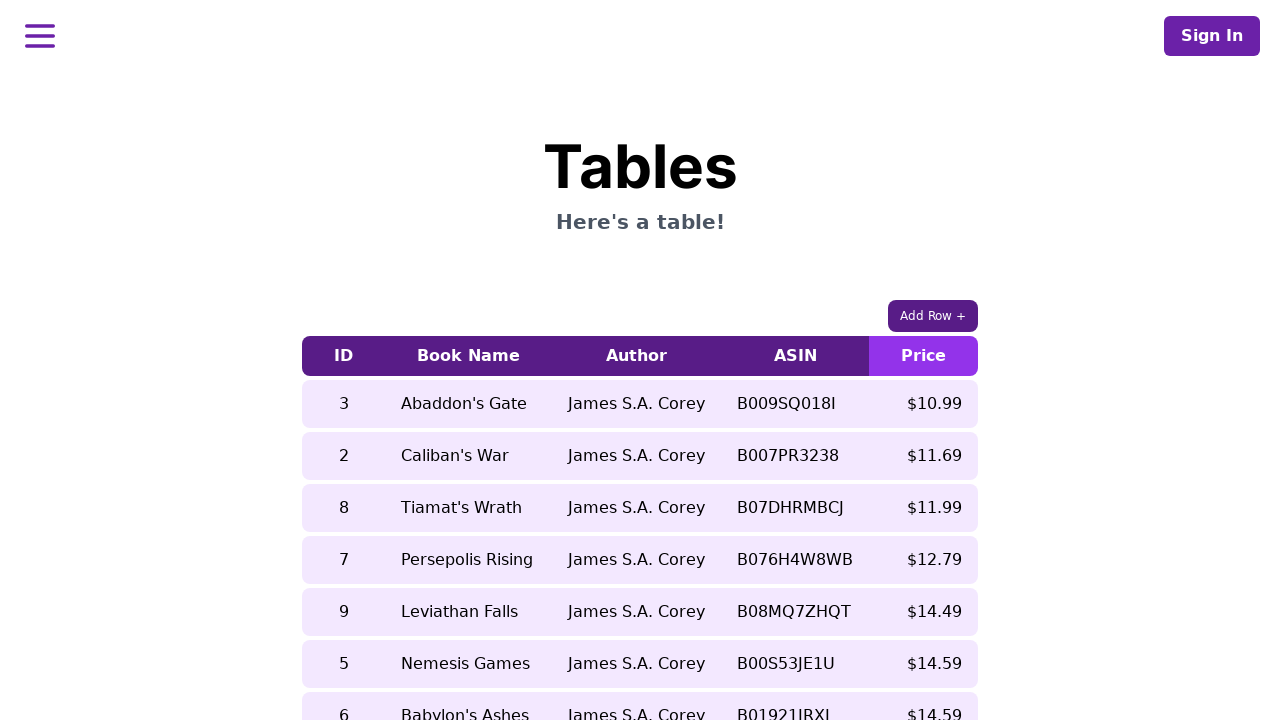